Tests the search input clear functionality by entering text and then clicking the clear button to verify the input is emptied

Starting URL: https://playwright.dev/

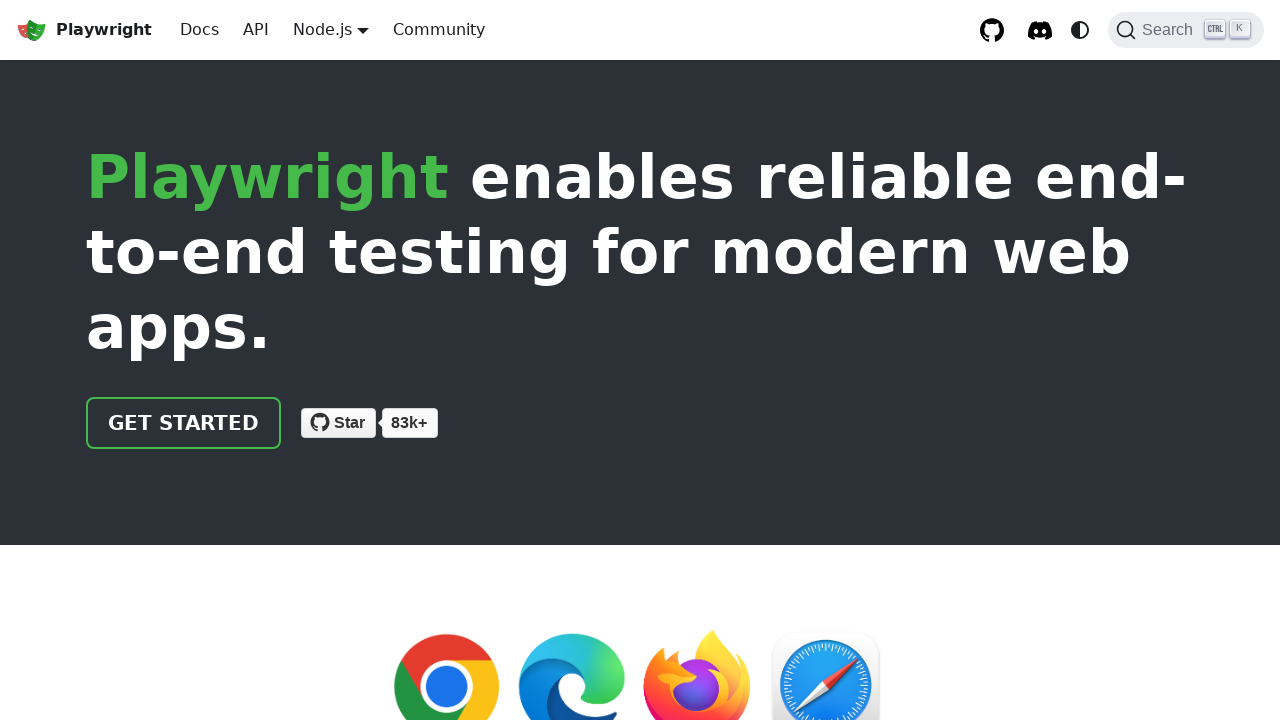

Clicked Search button to open search dialog at (1186, 30) on internal:role=button[name="Search"i]
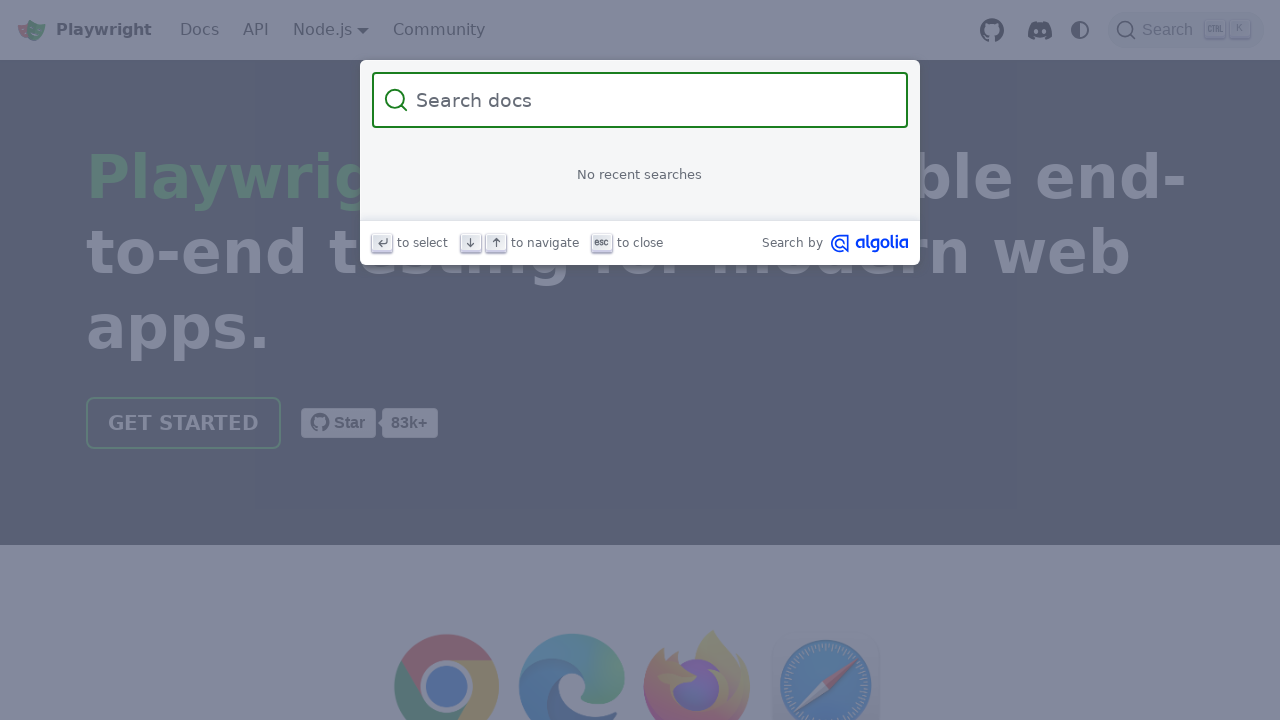

Clicked on search input field at (652, 100) on internal:attr=[placeholder="Search docs"i]
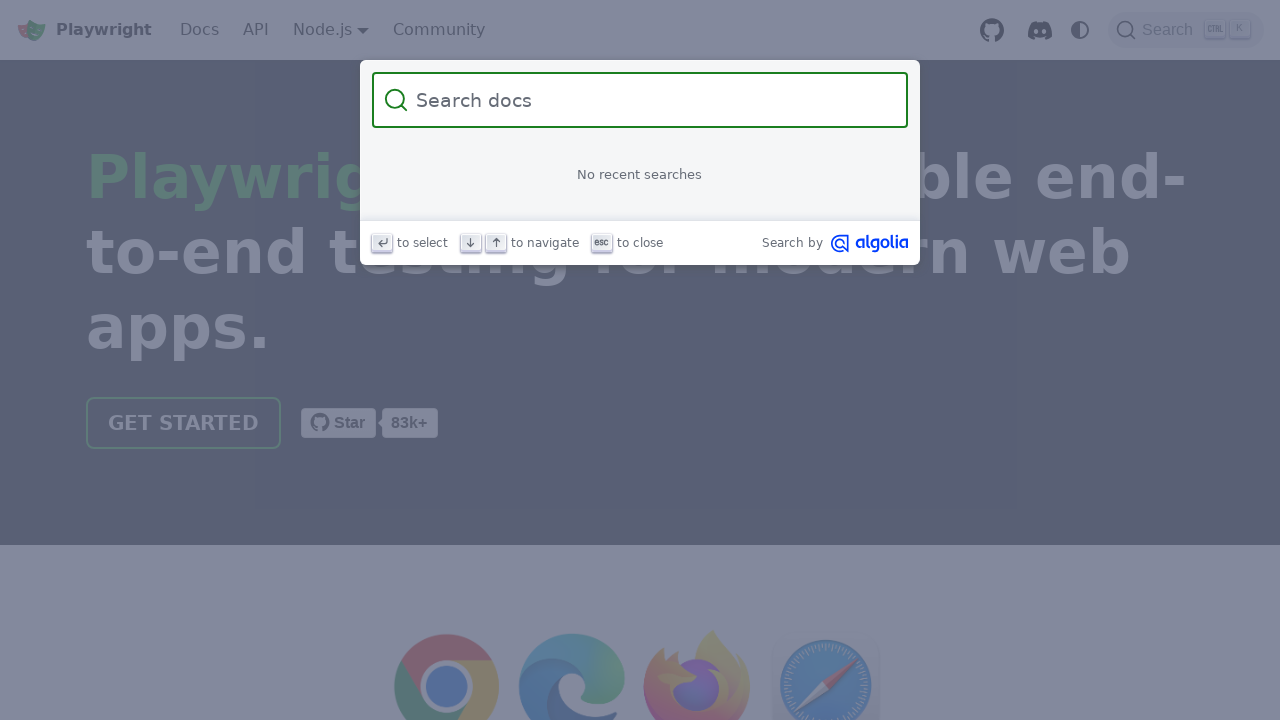

Filled search input with text 'somerandomtext' on internal:attr=[placeholder="Search docs"i]
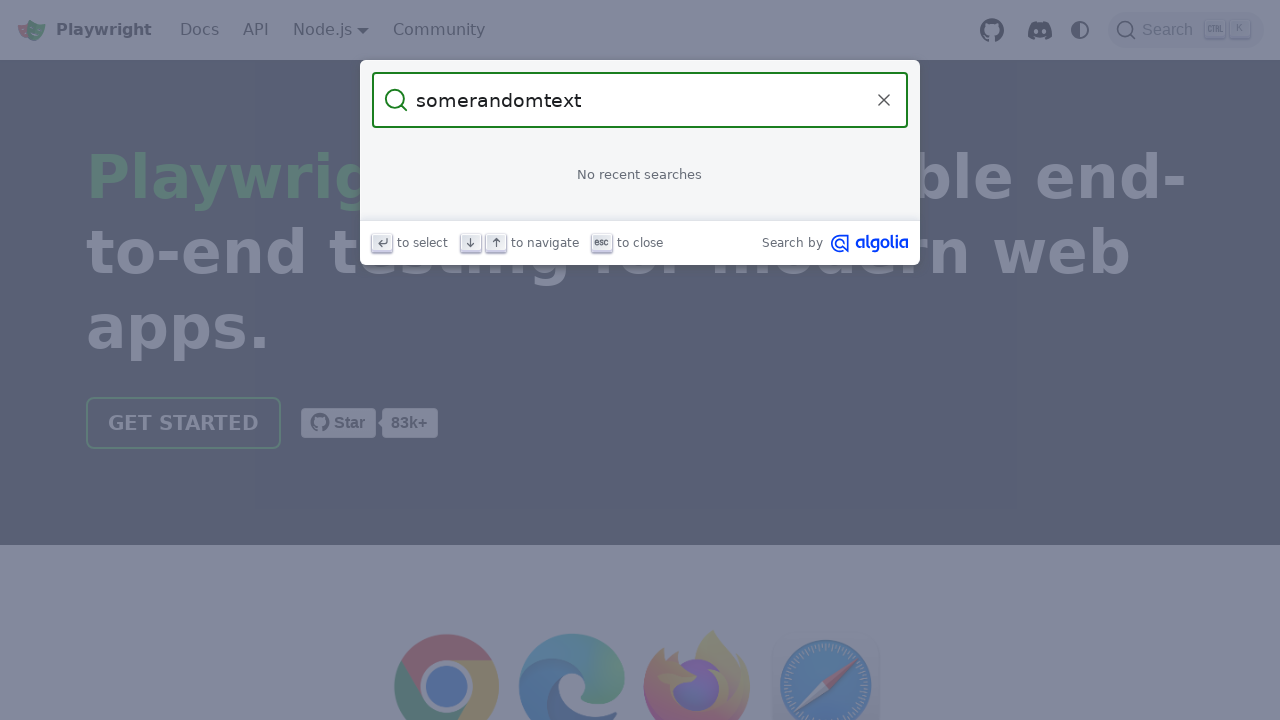

Clicked clear button to empty the search input at (884, 100) on internal:role=button[name="Clear the query"i]
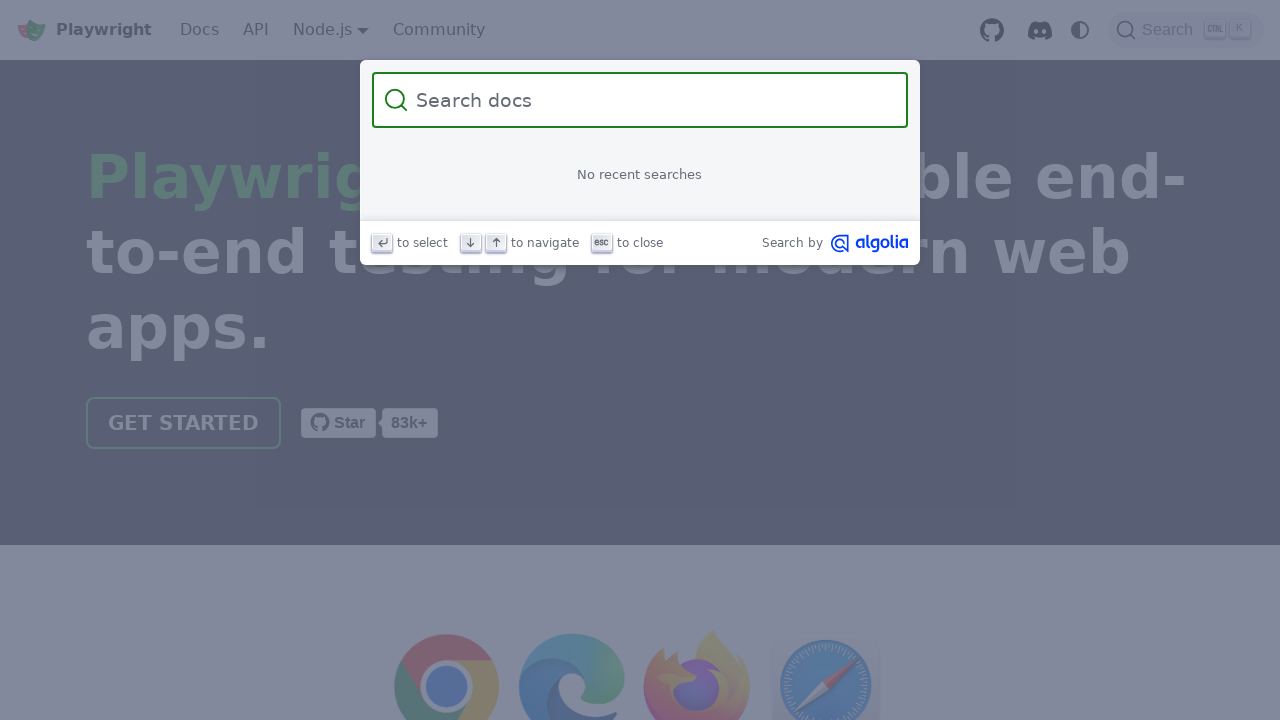

Waited 500ms for search input to be cleared
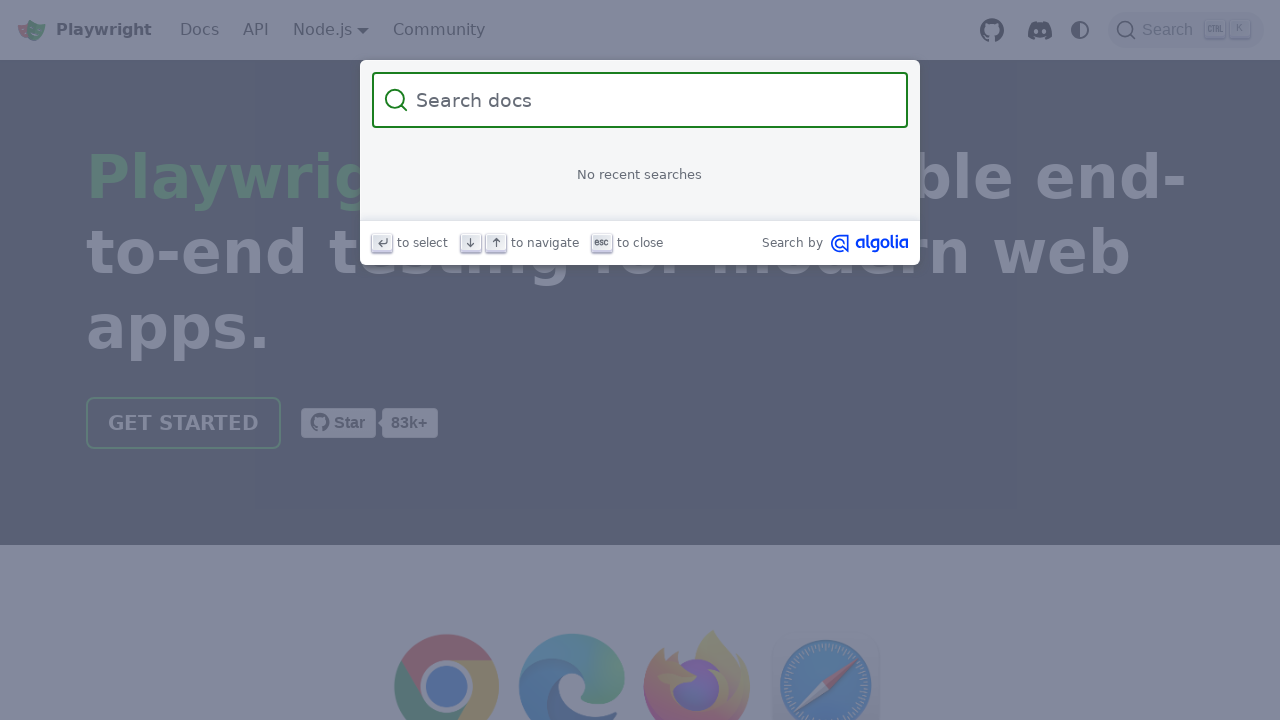

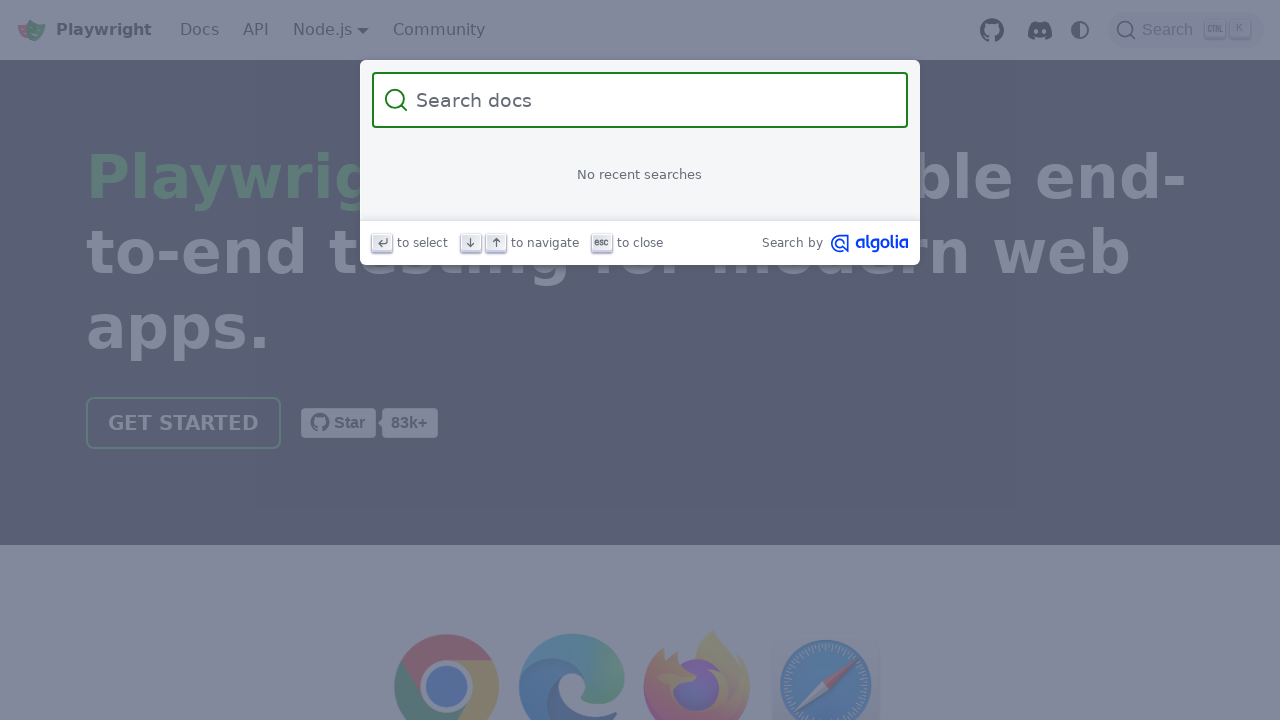